Tests filtering to display only completed todo items

Starting URL: https://demo.playwright.dev/todomvc

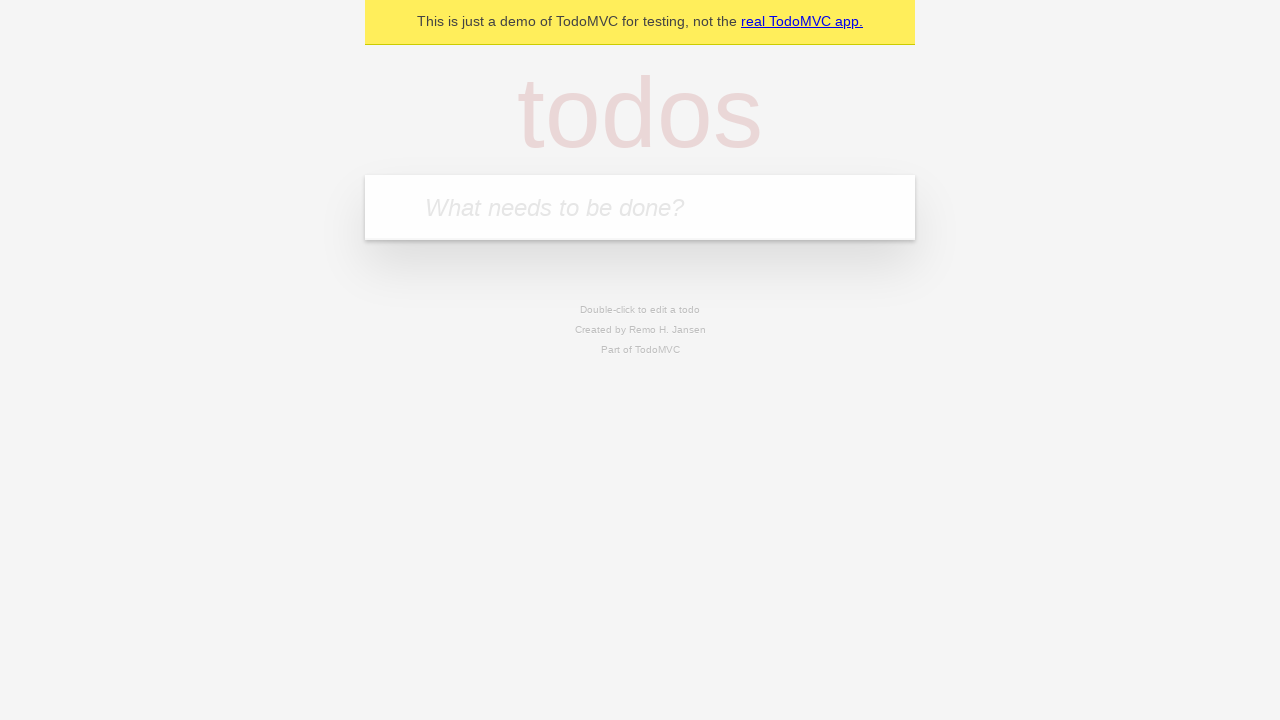

Filled todo input with 'buy some cheese' on internal:attr=[placeholder="What needs to be done?"i]
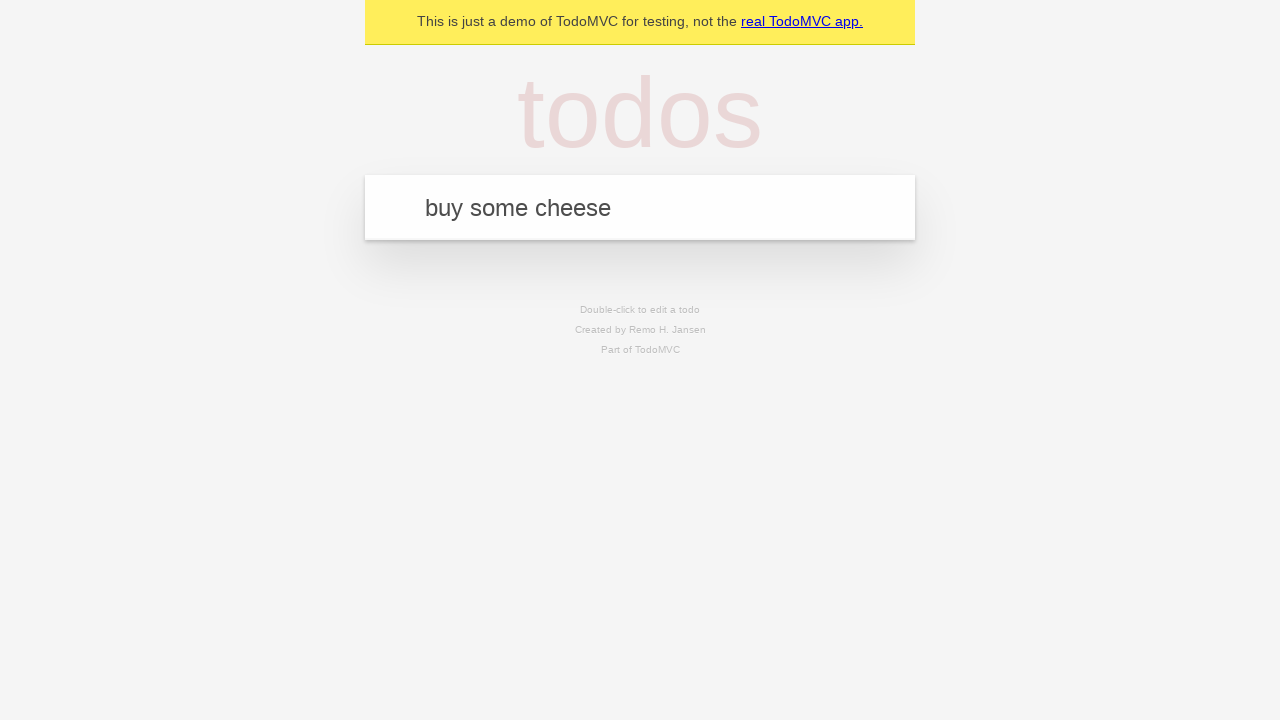

Pressed Enter to add first todo on internal:attr=[placeholder="What needs to be done?"i]
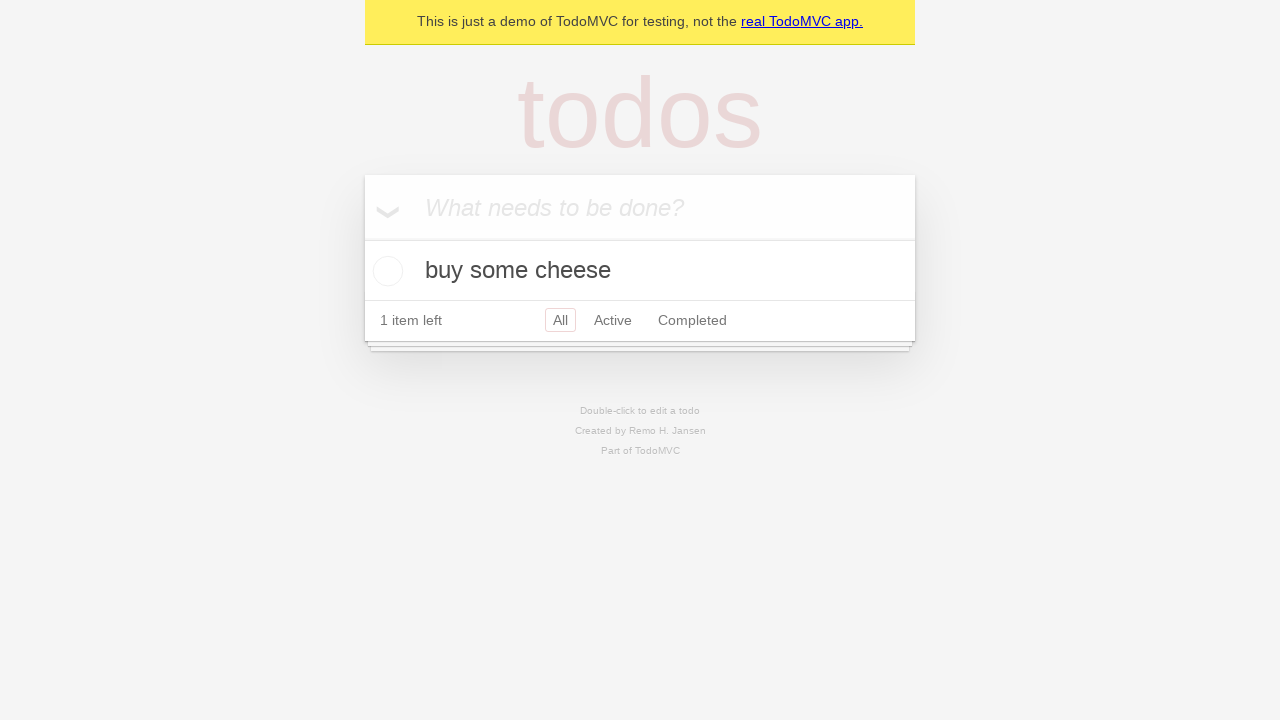

Filled todo input with 'feed the cat' on internal:attr=[placeholder="What needs to be done?"i]
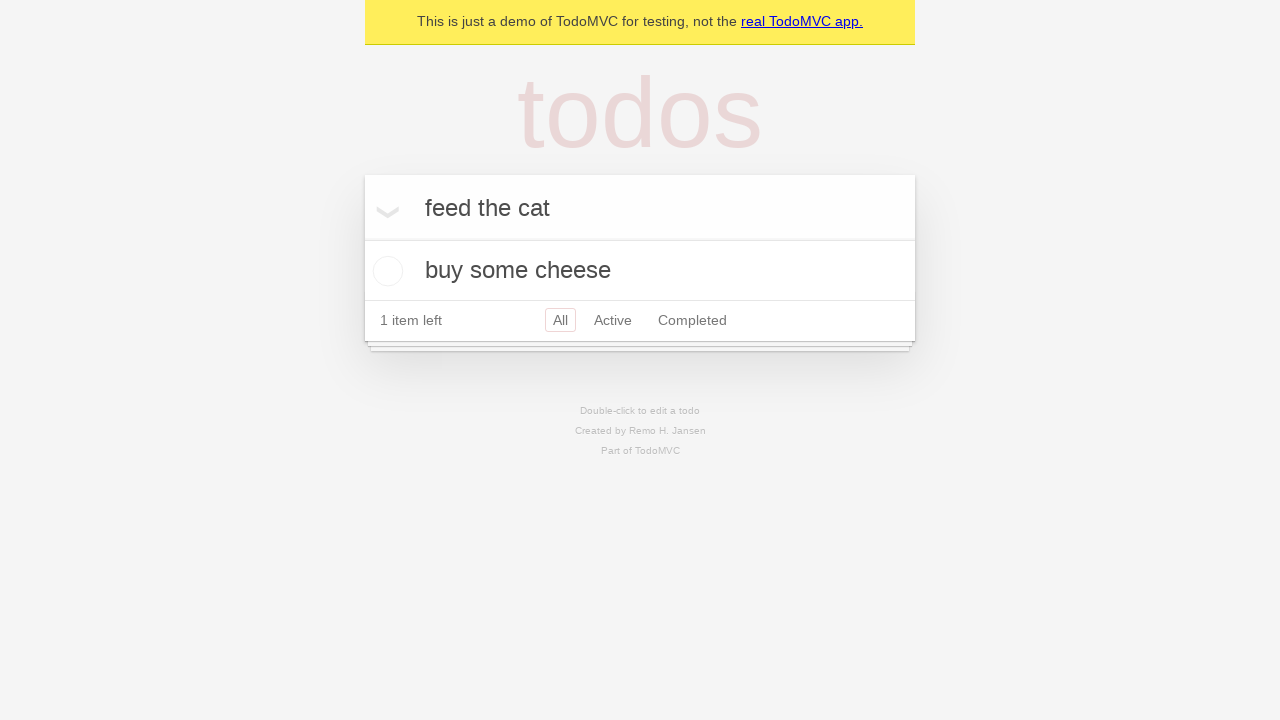

Pressed Enter to add second todo on internal:attr=[placeholder="What needs to be done?"i]
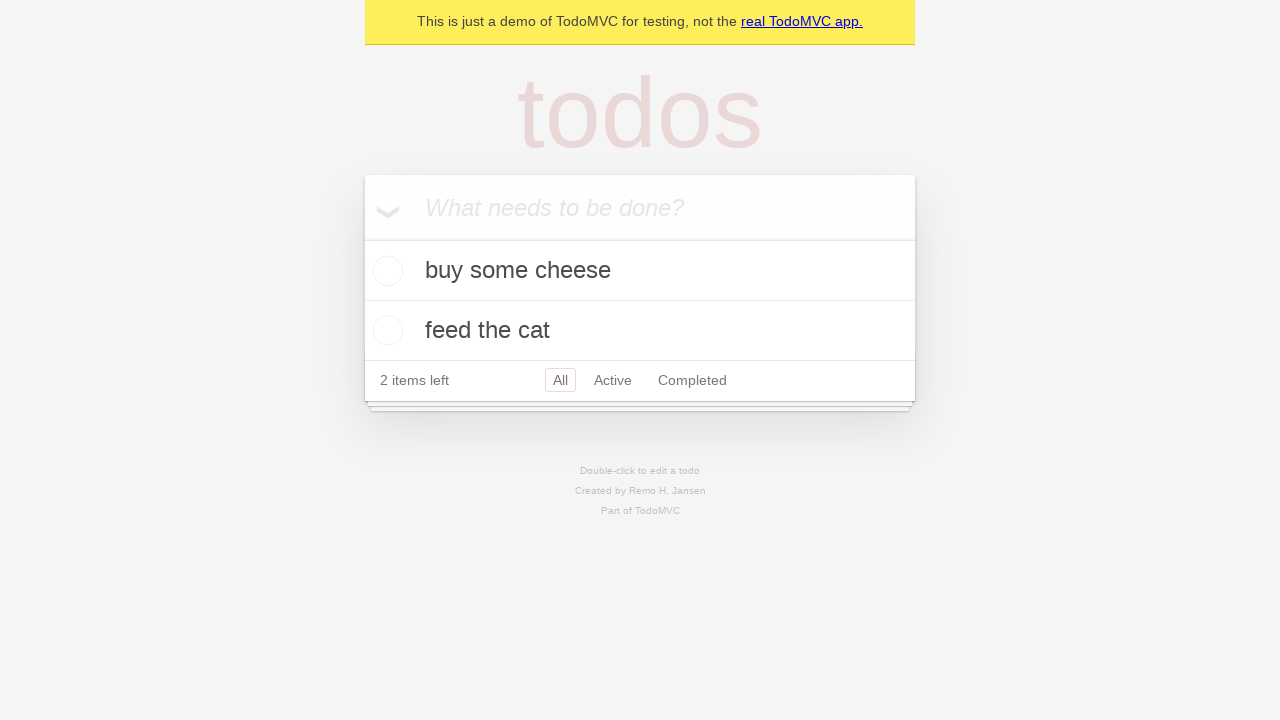

Filled todo input with 'book a doctors appointment' on internal:attr=[placeholder="What needs to be done?"i]
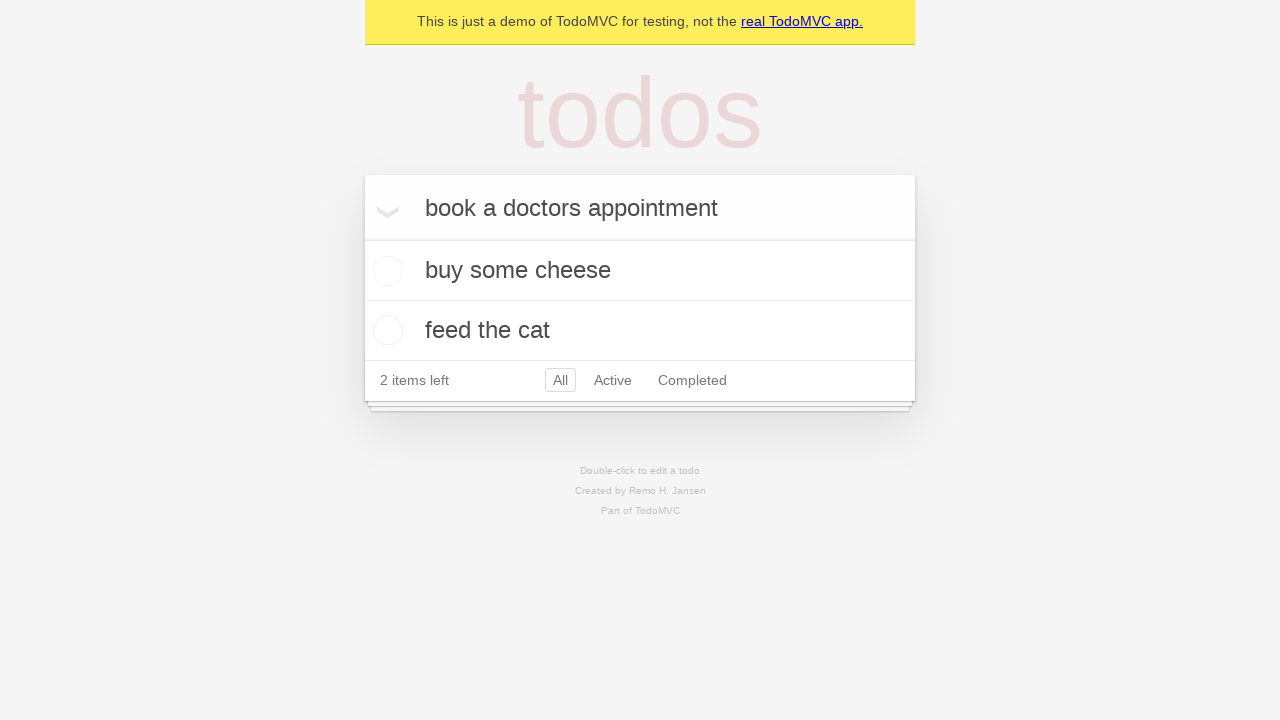

Pressed Enter to add third todo on internal:attr=[placeholder="What needs to be done?"i]
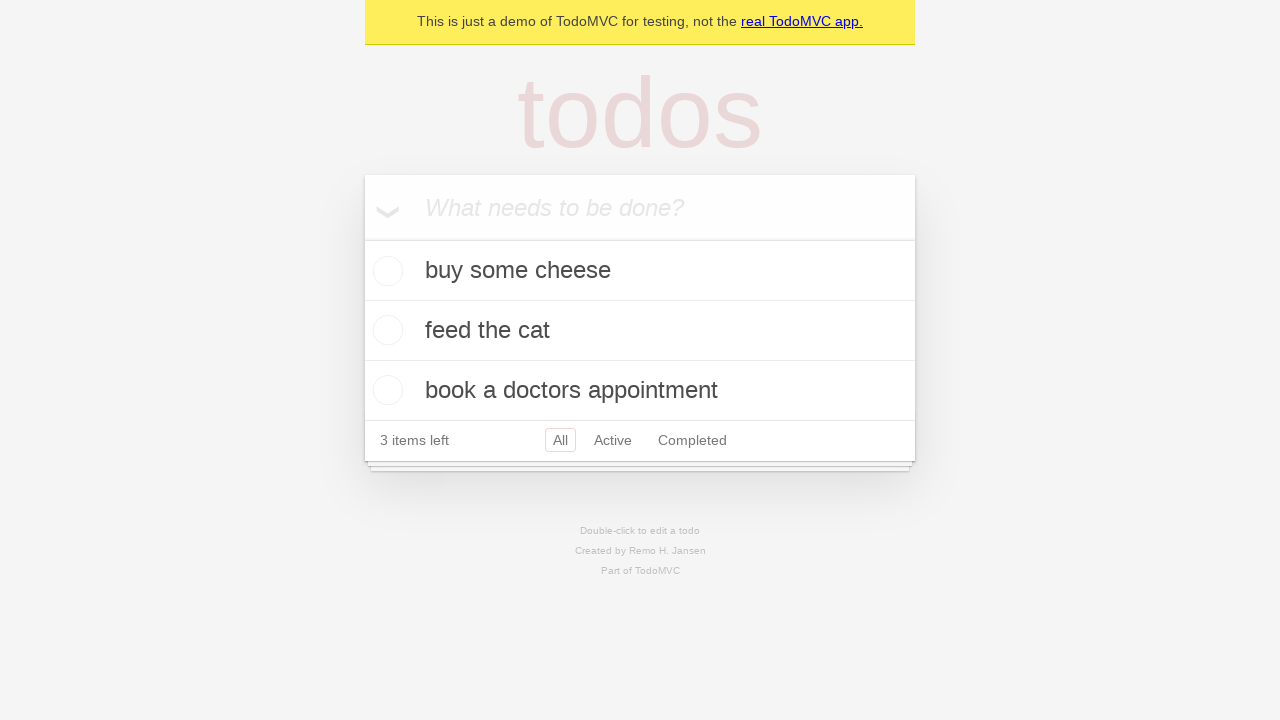

Checked the second todo item as completed at (385, 330) on internal:testid=[data-testid="todo-item"s] >> nth=1 >> internal:role=checkbox
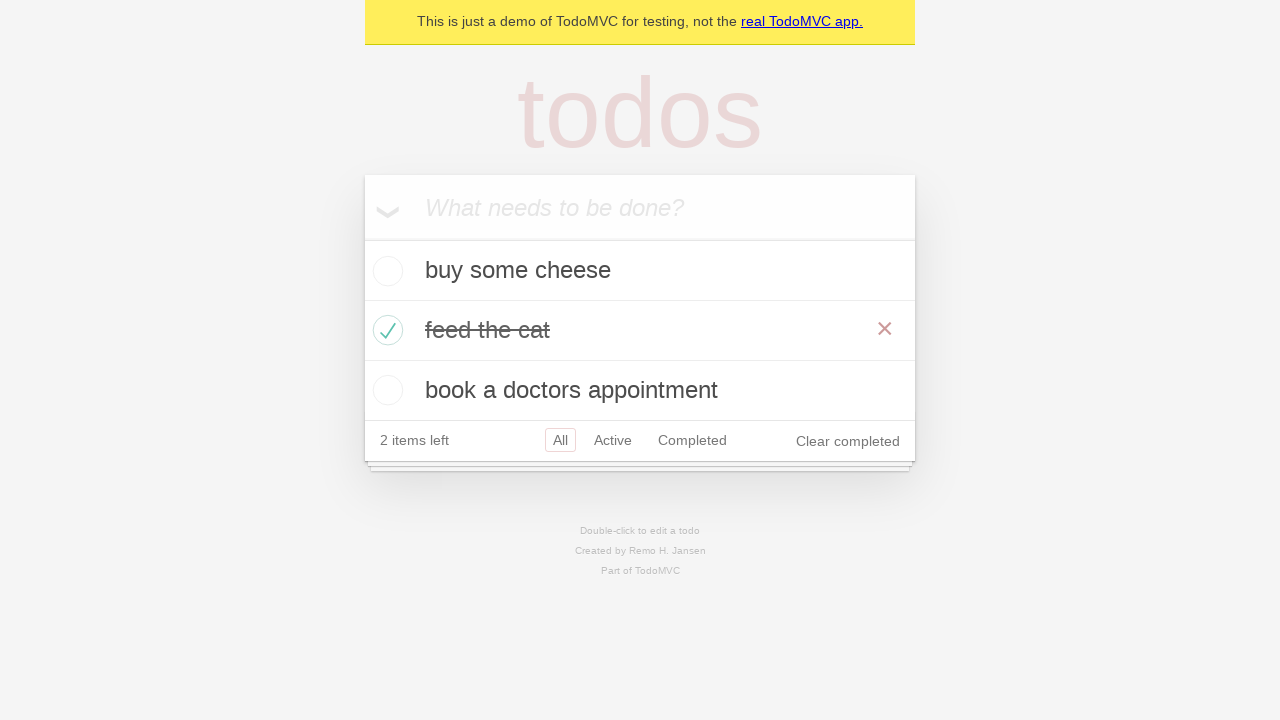

Clicked Completed filter to display only completed items at (692, 440) on internal:role=link[name="Completed"i]
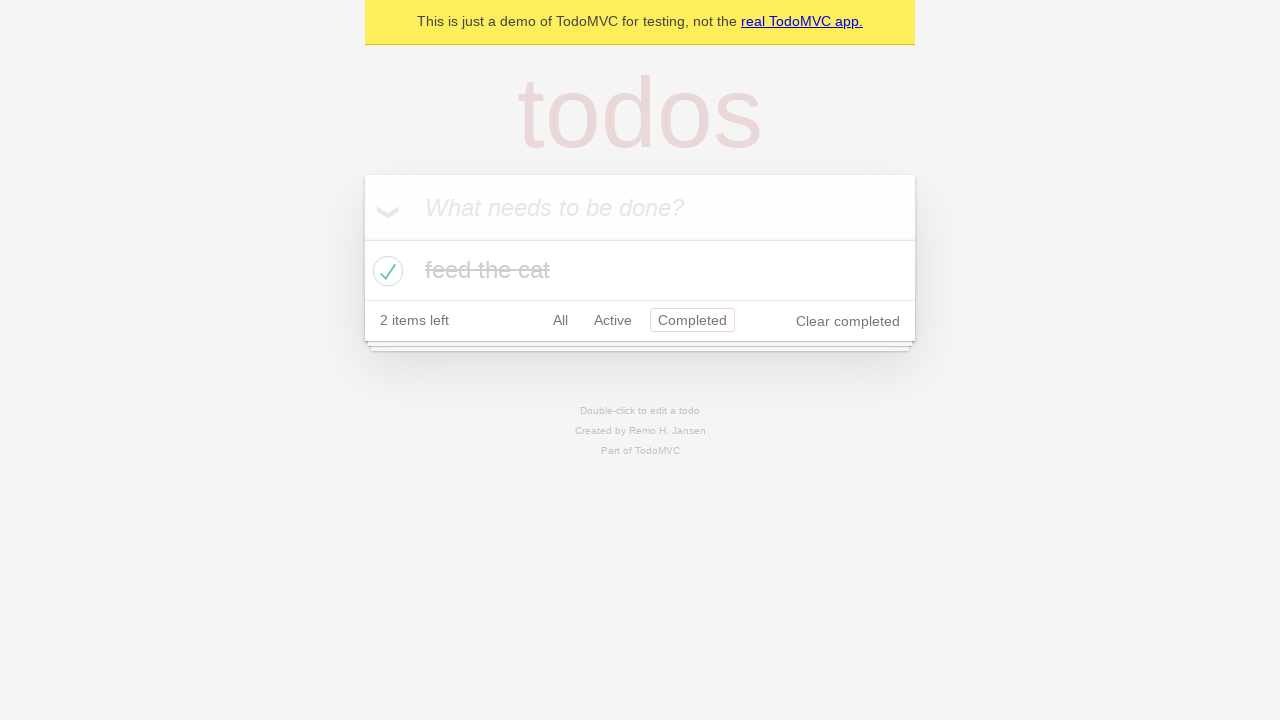

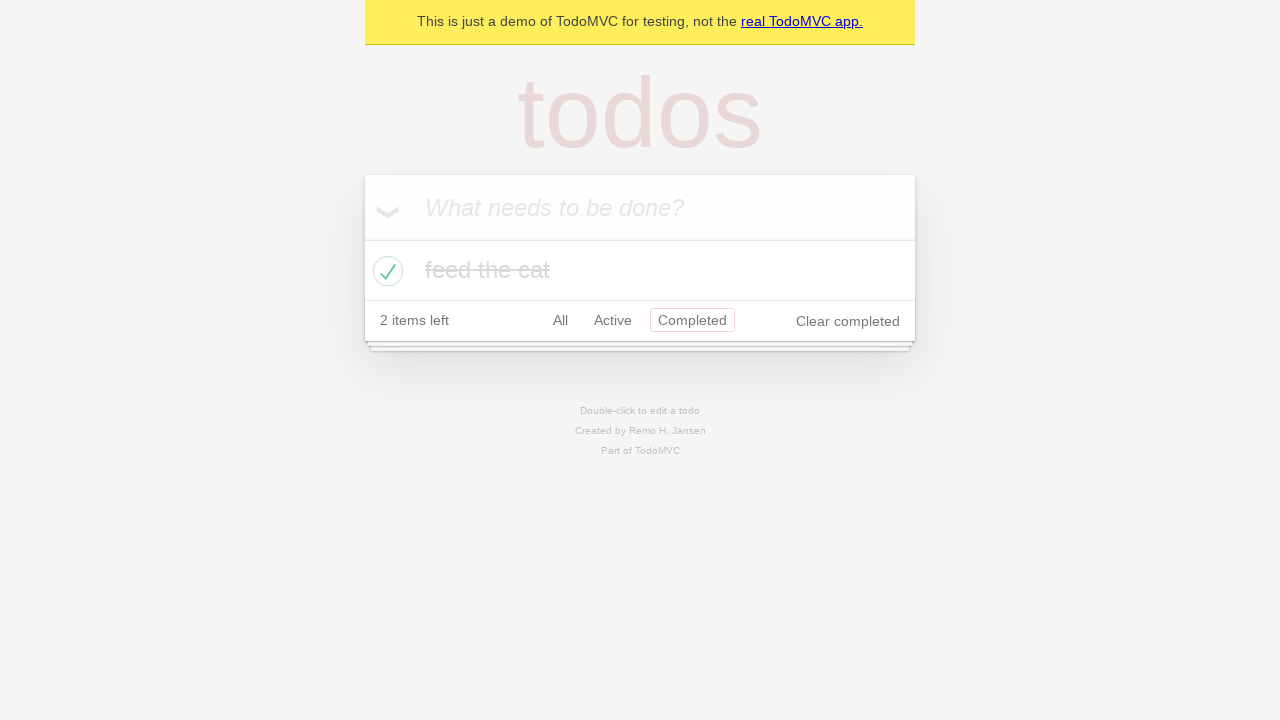